Tests drag and drop functionality using click-and-hold, move to element, and release actions

Starting URL: https://jqueryui.com/droppable/

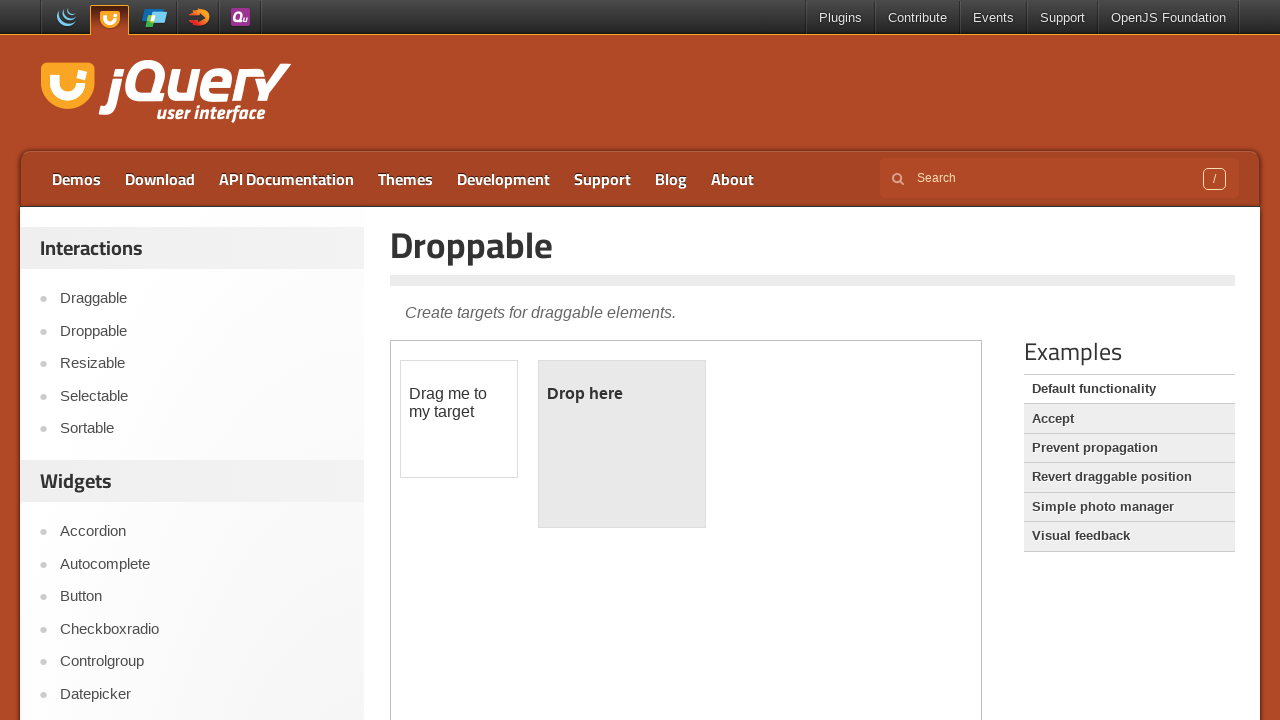

Located iframe element
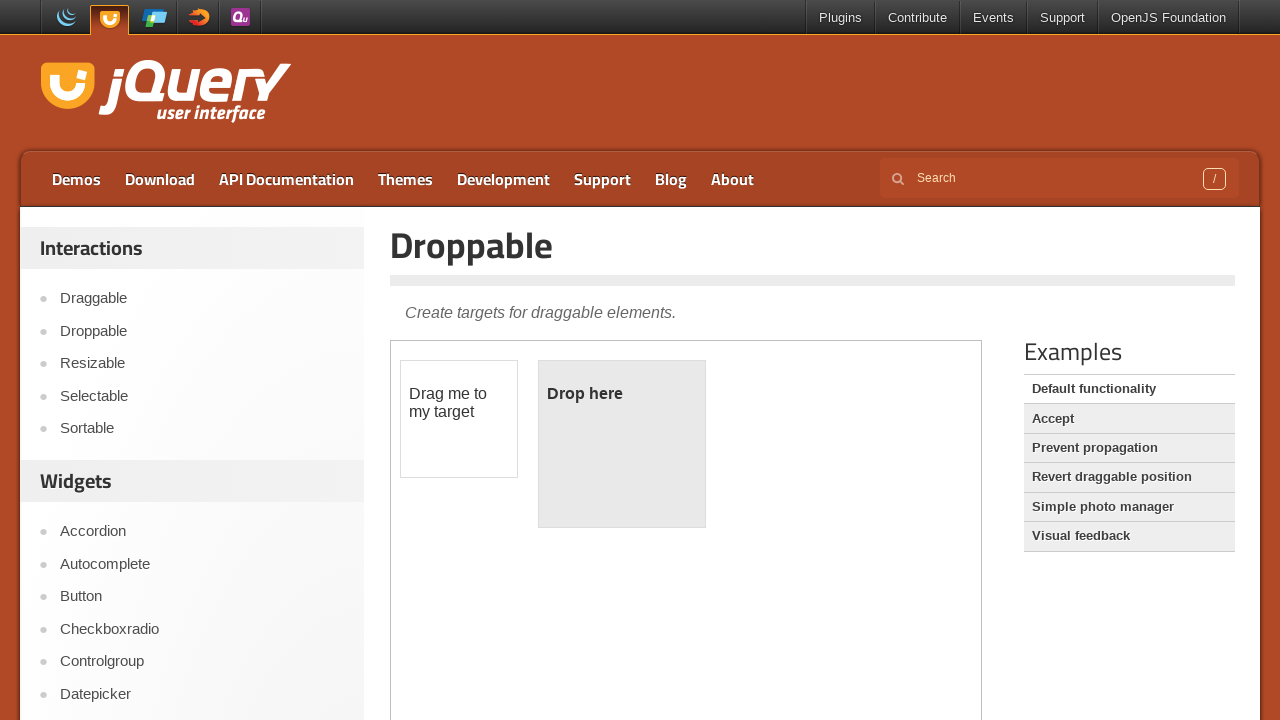

Located draggable element within iframe
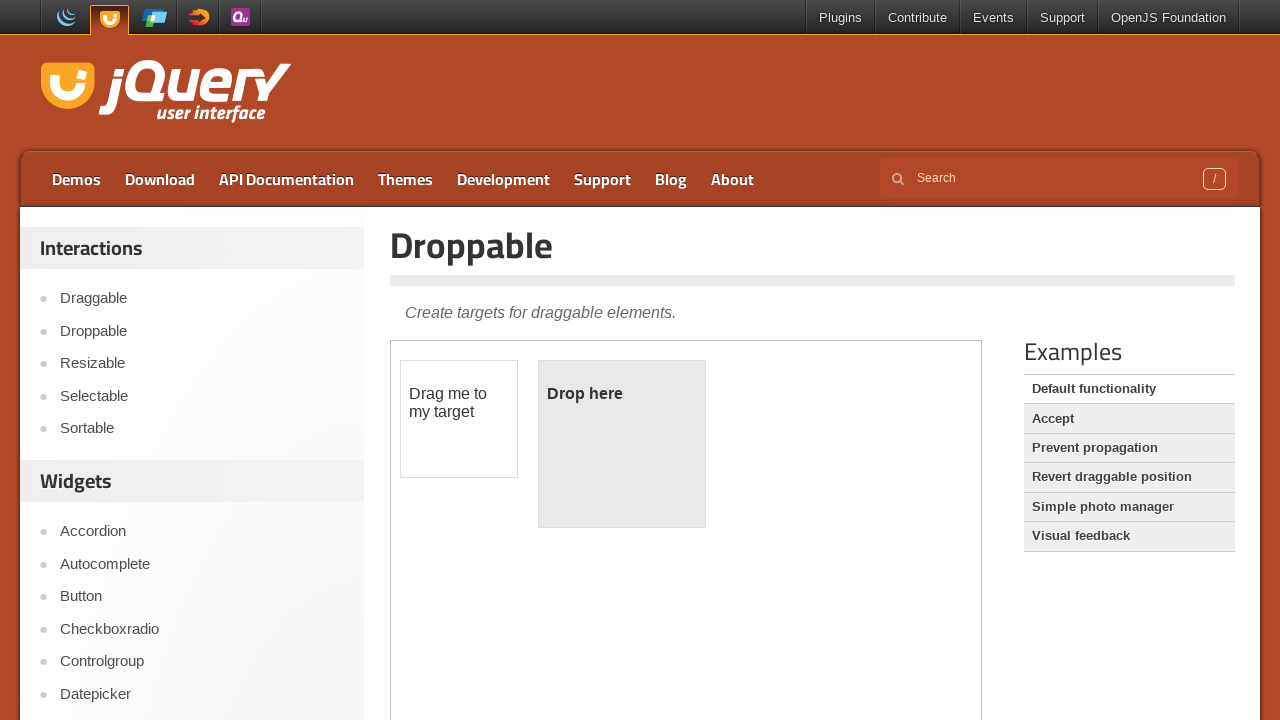

Located droppable element within iframe
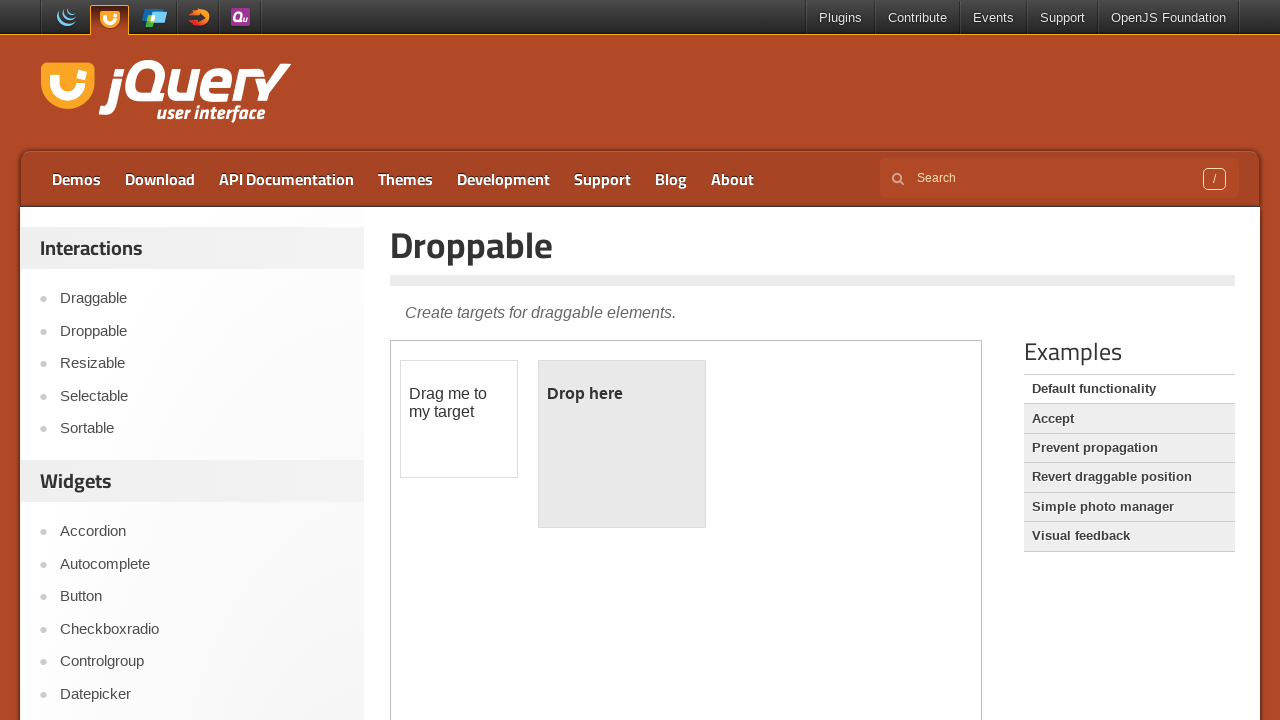

Hovered over draggable element at (459, 419) on iframe >> nth=0 >> internal:control=enter-frame >> #draggable
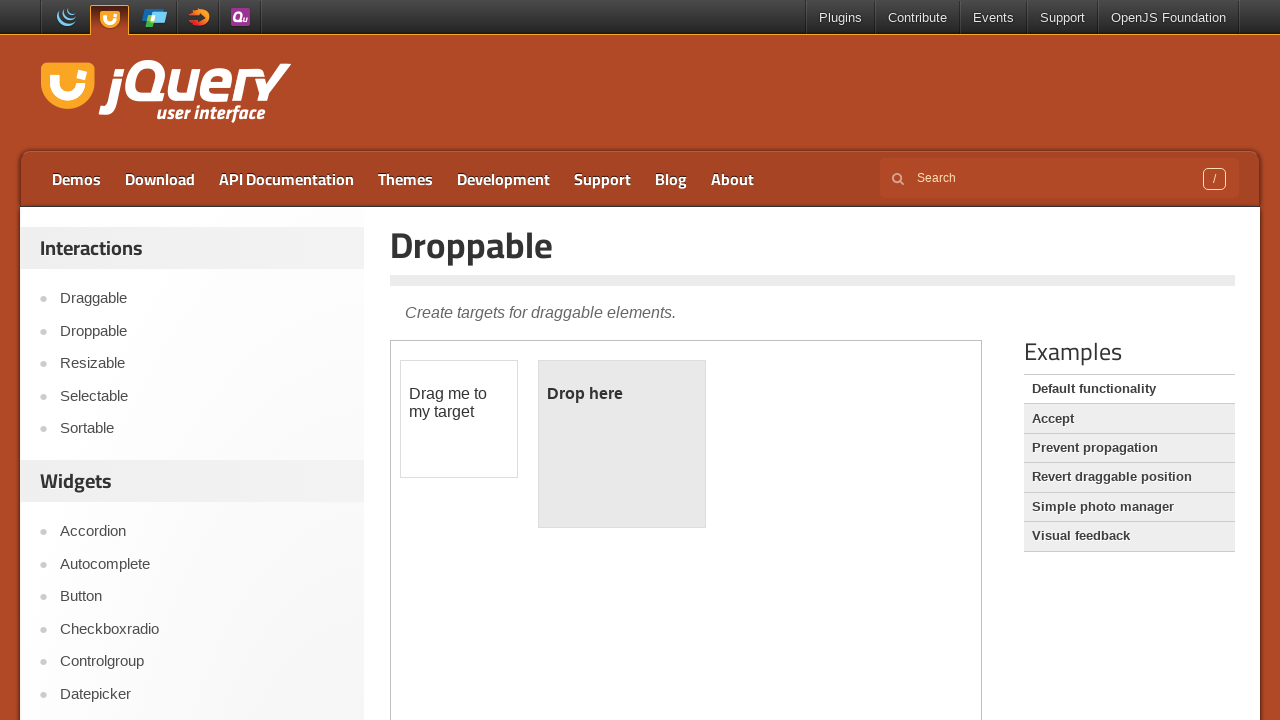

Pressed mouse button down on draggable element at (459, 419)
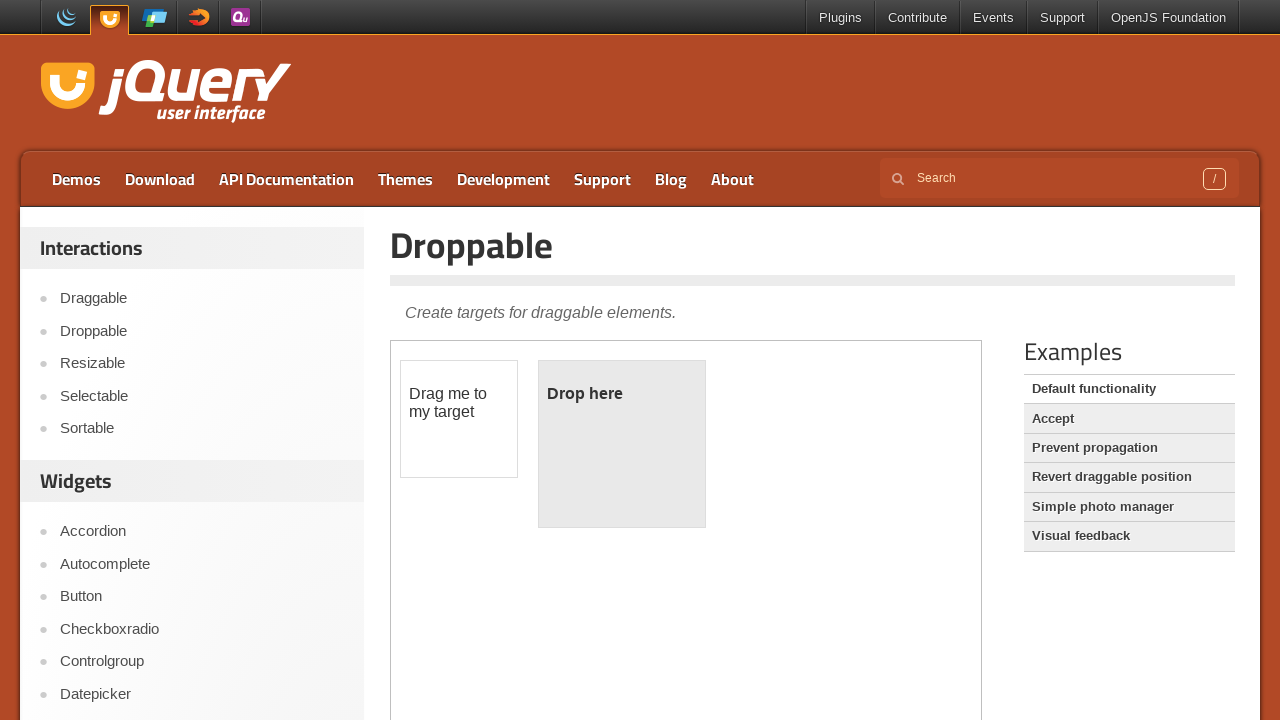

Moved mouse to droppable element while holding button down at (622, 444) on iframe >> nth=0 >> internal:control=enter-frame >> #droppable
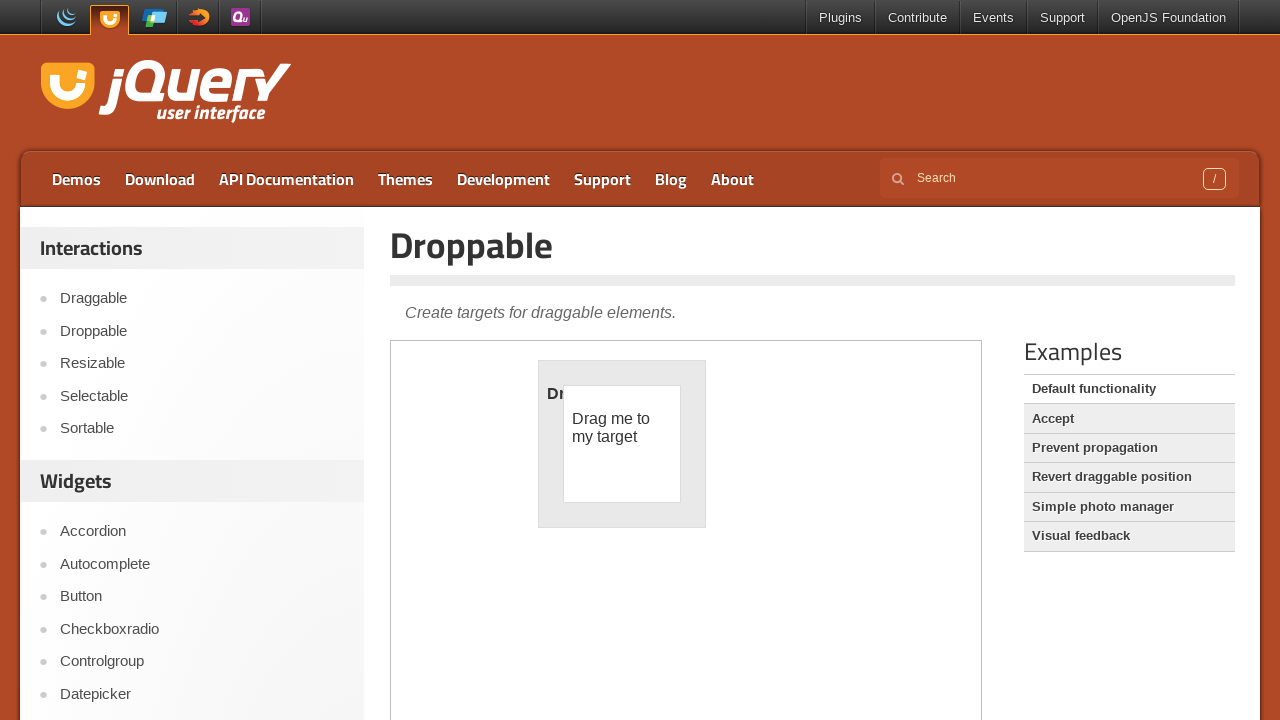

Released mouse button to complete drag and drop at (622, 444)
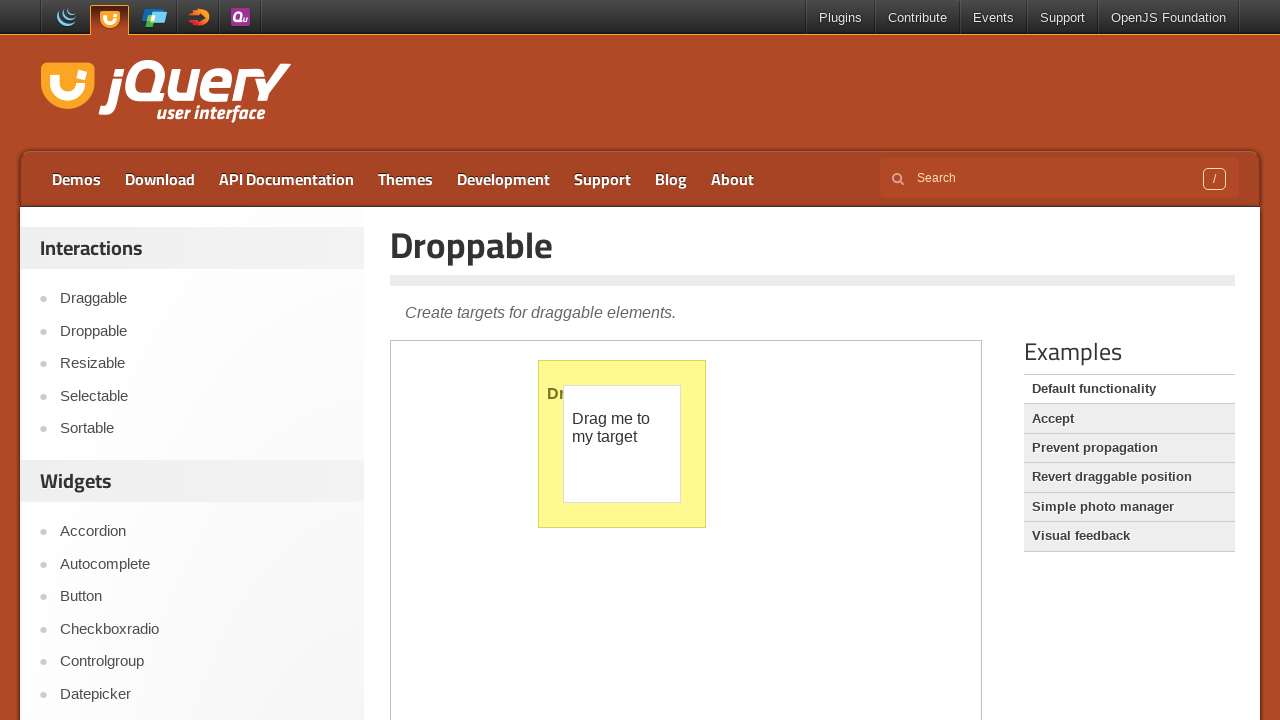

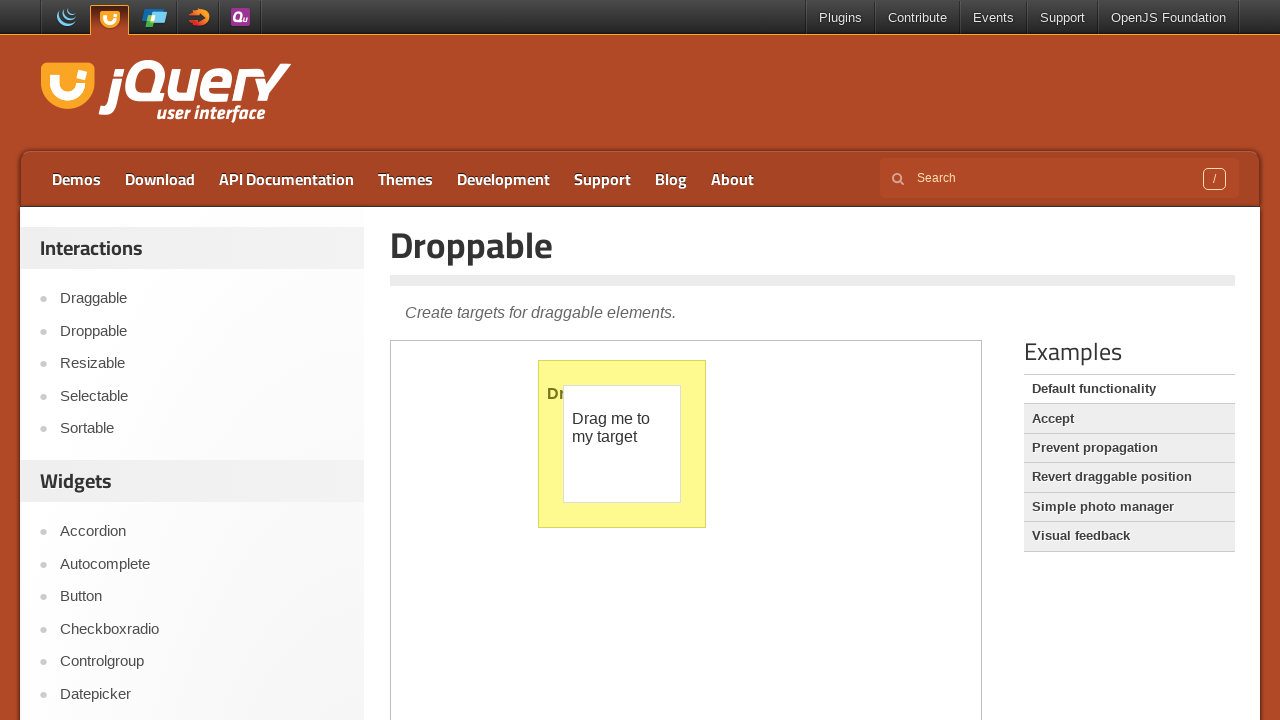